Tests that the input field clears after adding a todo item

Starting URL: https://demo.playwright.dev/todomvc

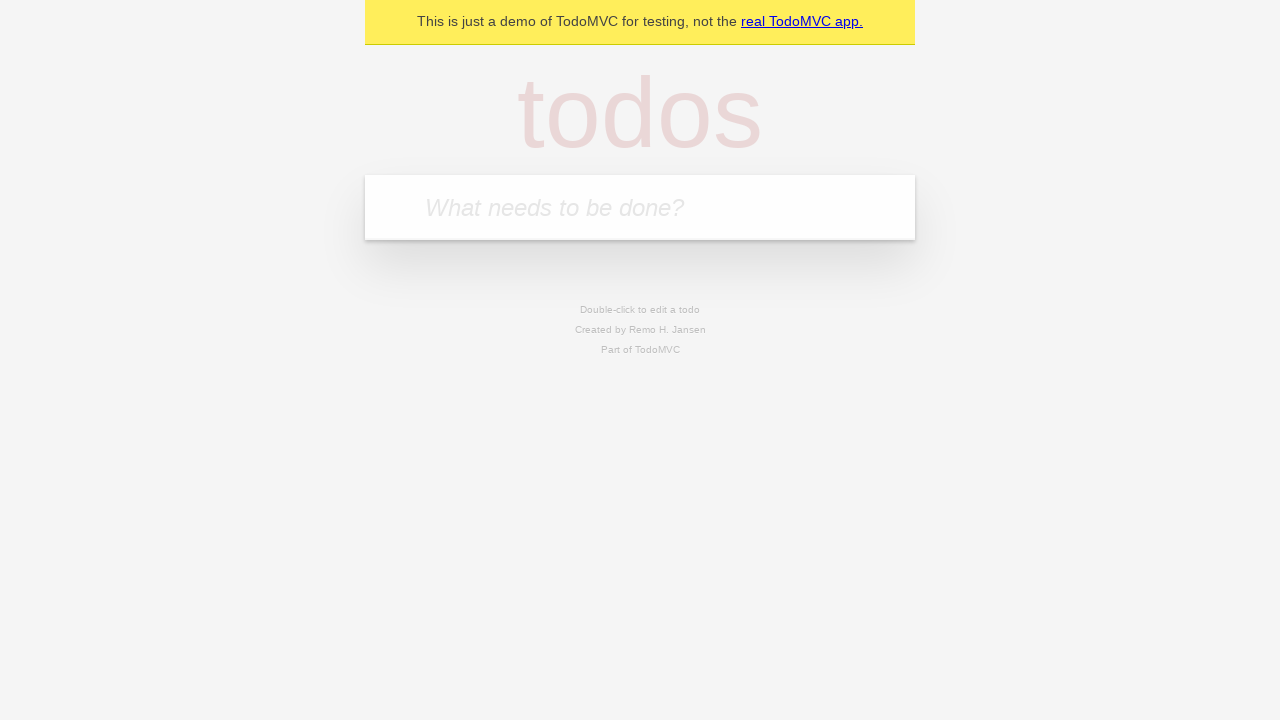

Filled input field with 'buy some cheese' on internal:attr=[placeholder="What needs to be done?"i]
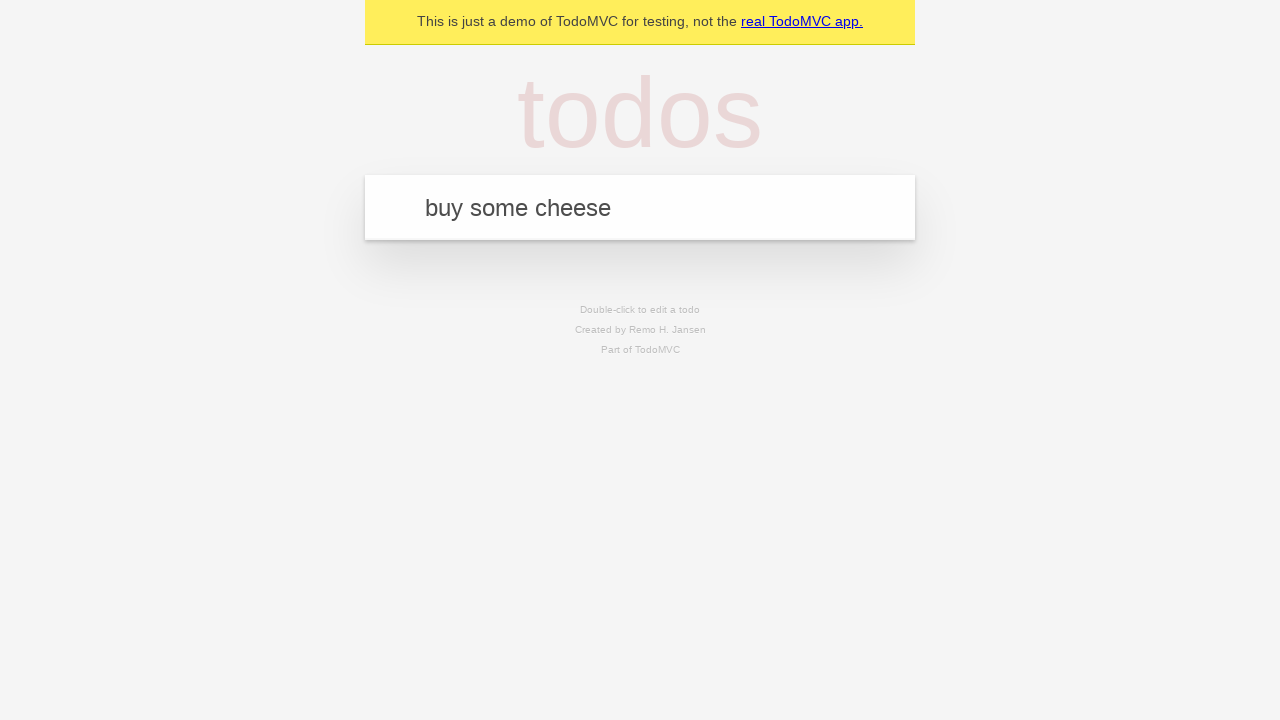

Pressed Enter to add the todo item on internal:attr=[placeholder="What needs to be done?"i]
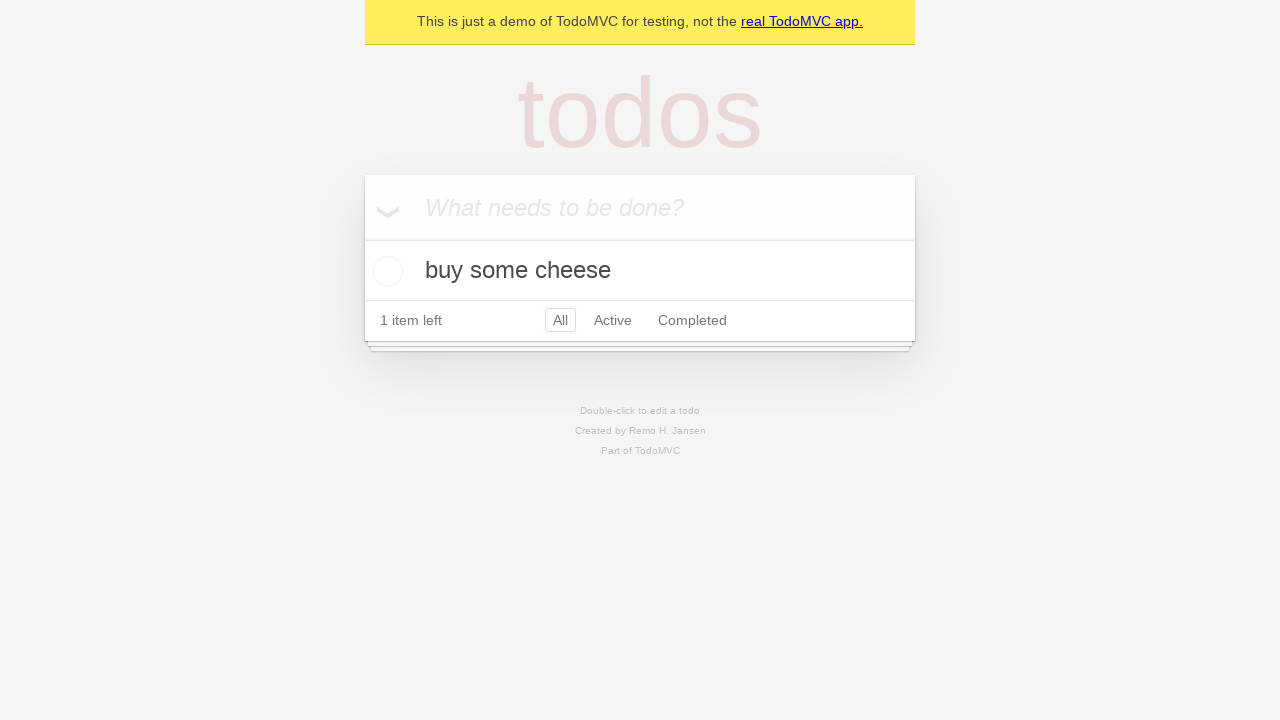

Todo item appeared in the list
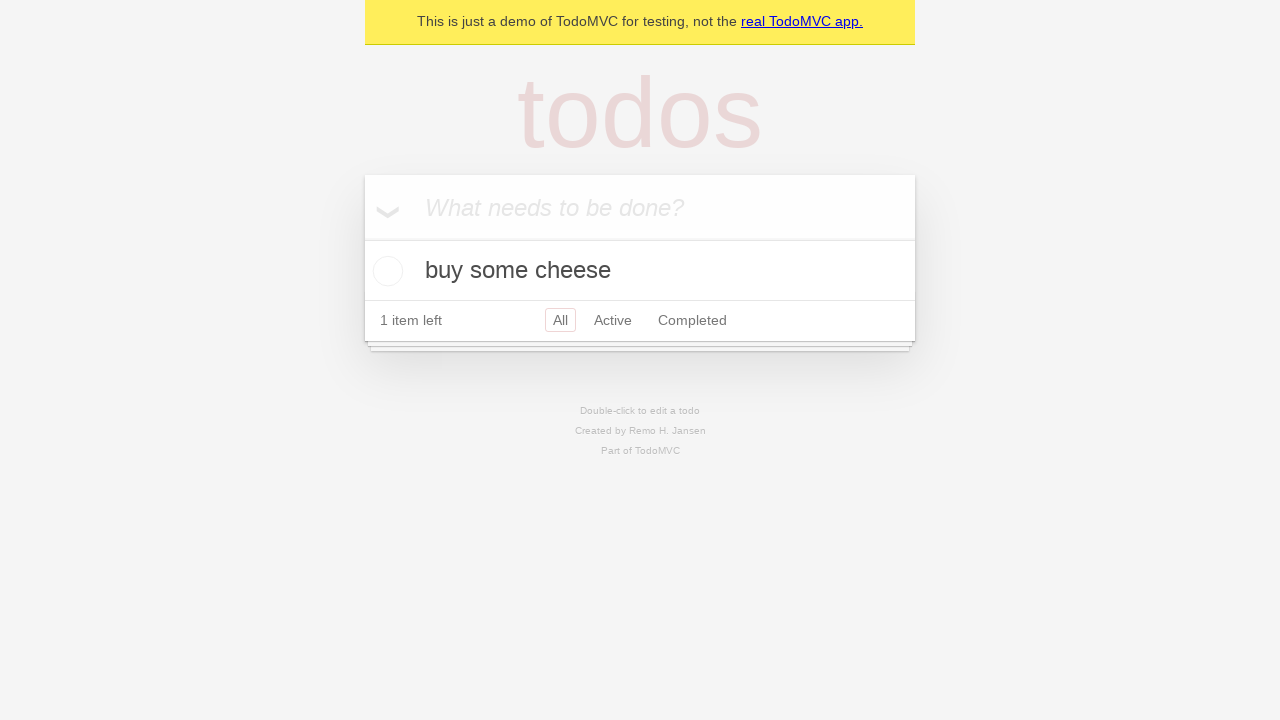

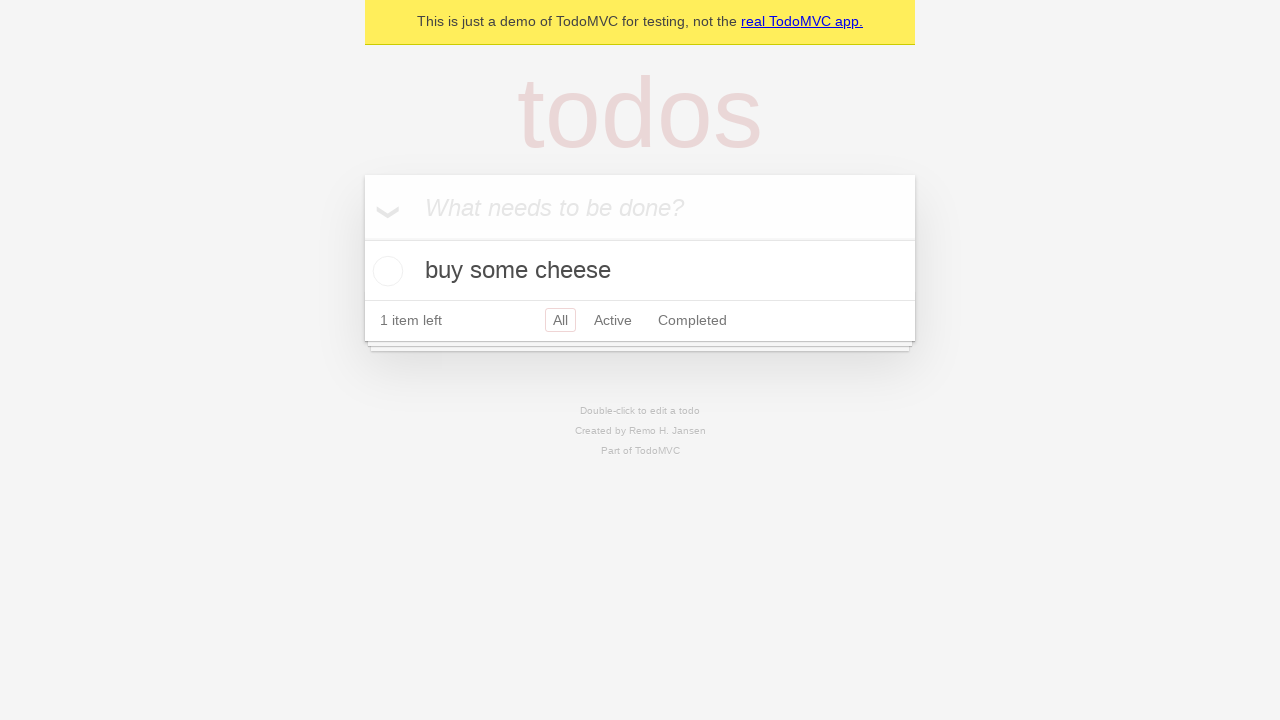